Tests JavaScript alert functionality by clicking on an alert button that triggers a prompt

Starting URL: https://the-internet.herokuapp.com/javascript_alerts

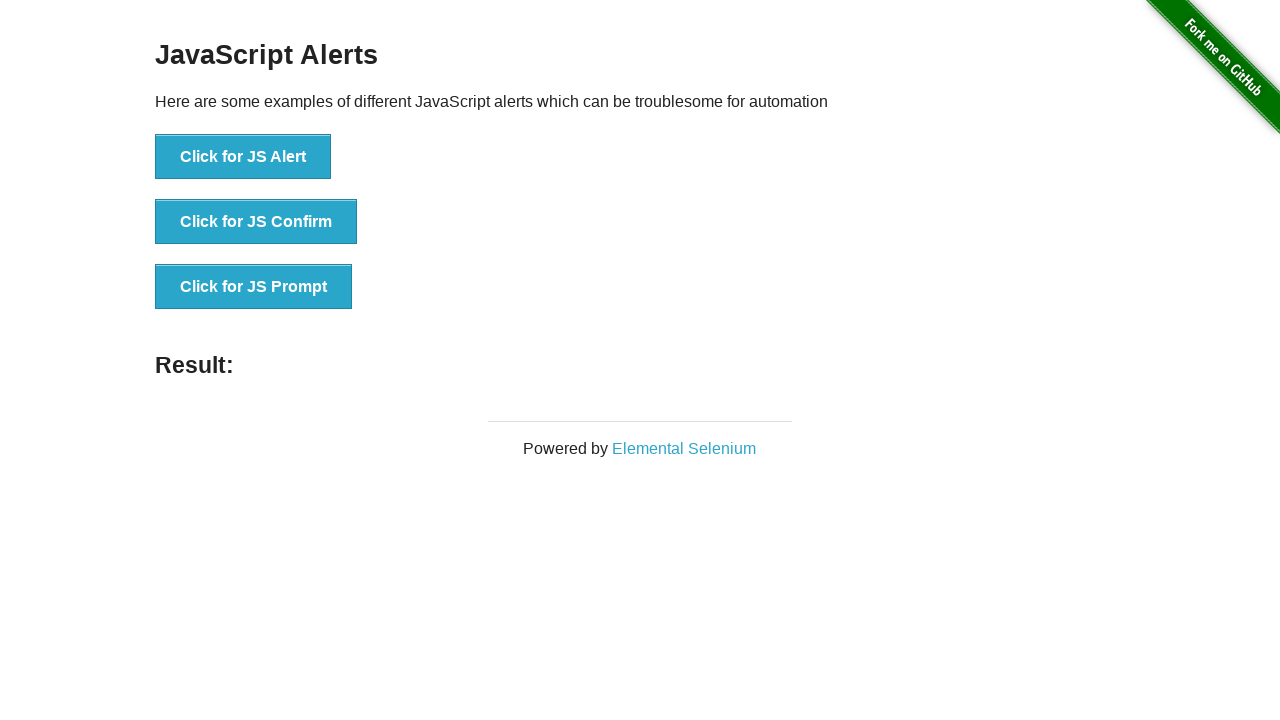

Clicked the prompt alert button (3rd button) at (254, 287) on #content > div > ul > li:nth-child(3) > button
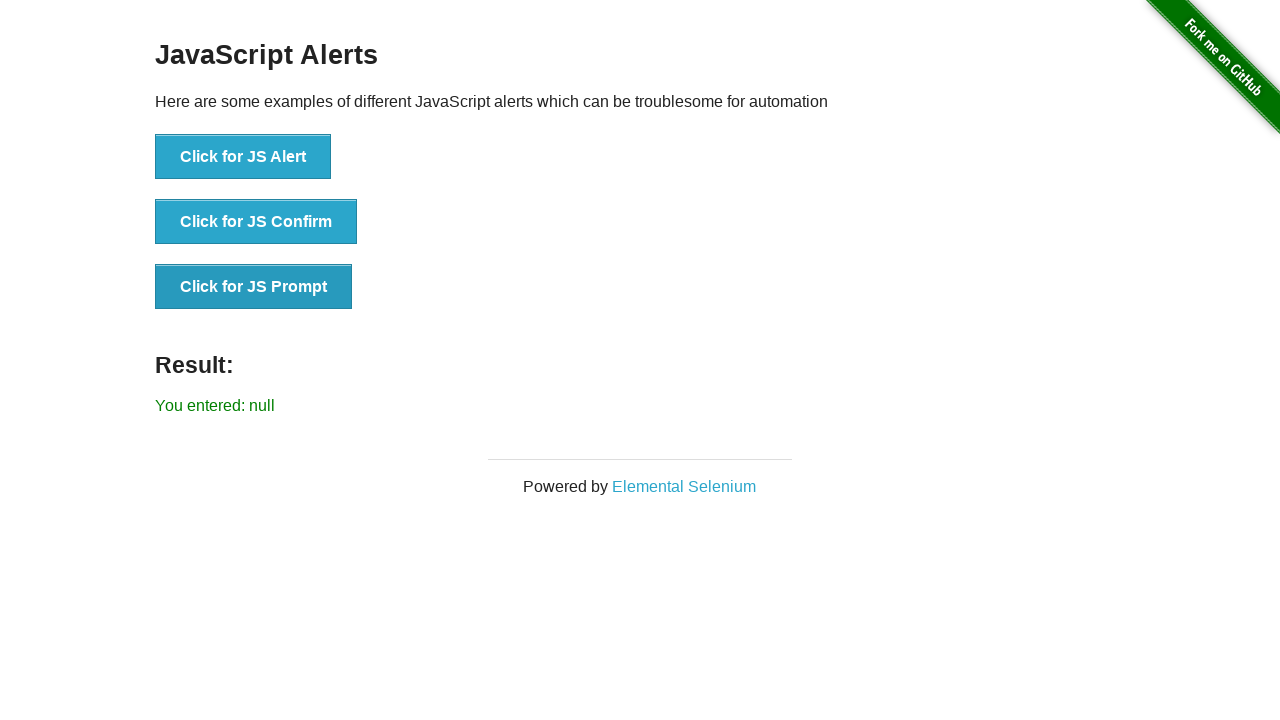

Set up dialog handler to accept prompt with 'Test input'
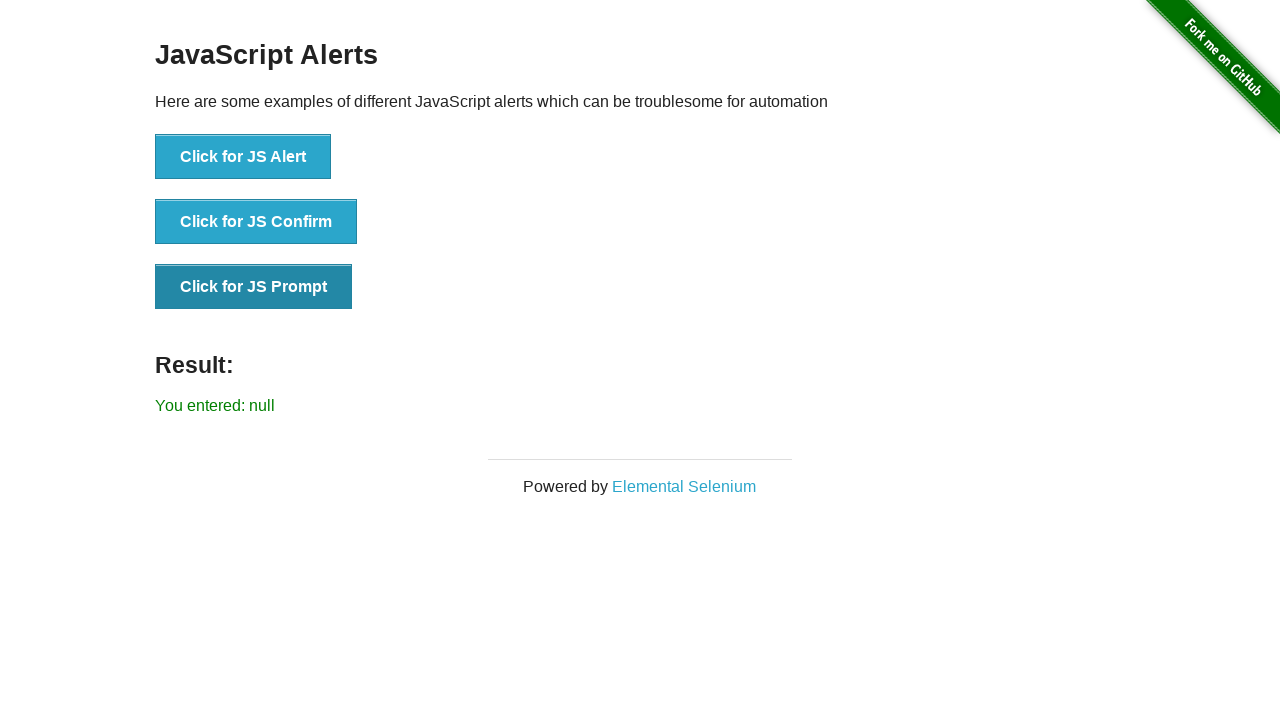

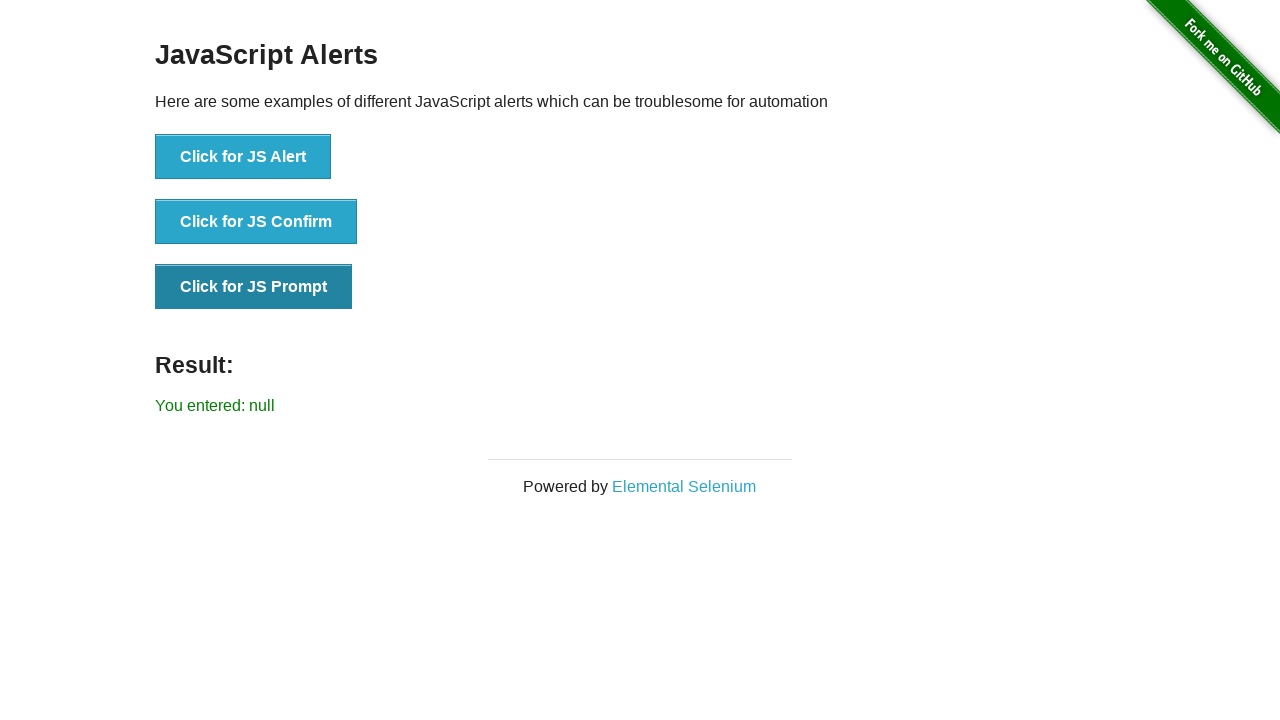